Tests that entered text is trimmed when editing a todo item

Starting URL: https://demo.playwright.dev/todomvc

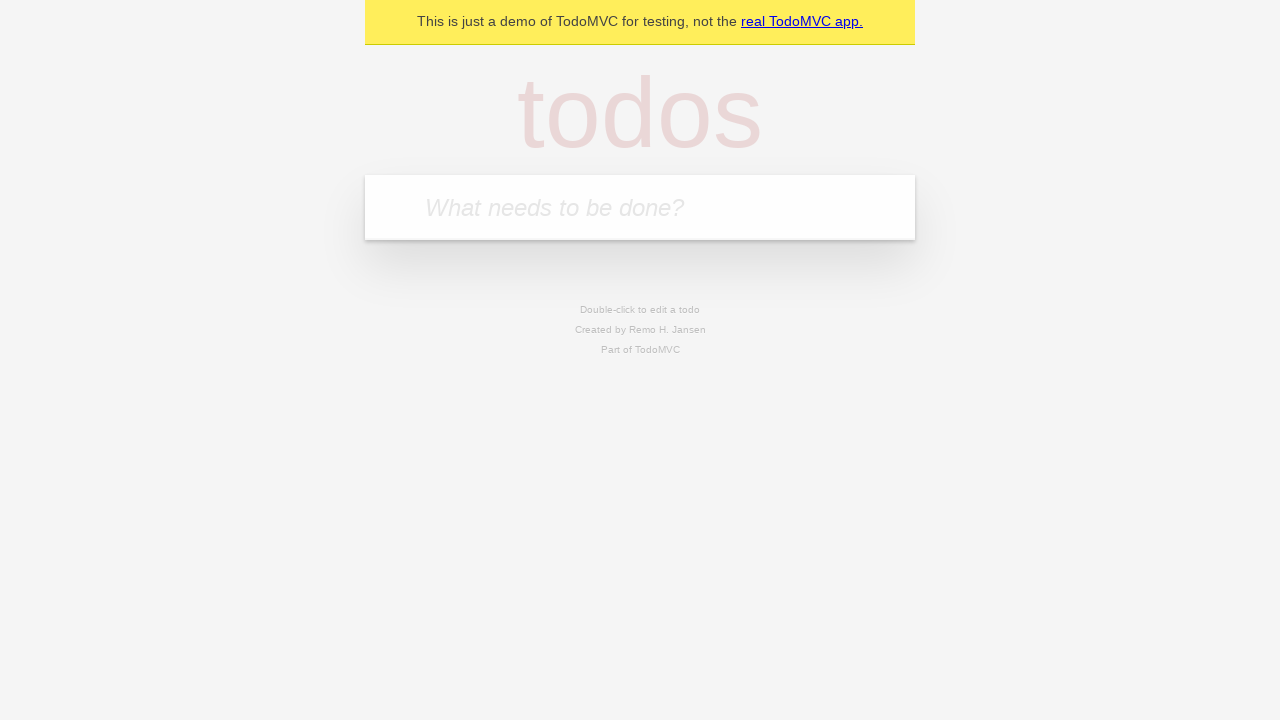

Filled todo input with 'buy some cheese' on internal:attr=[placeholder="What needs to be done?"i]
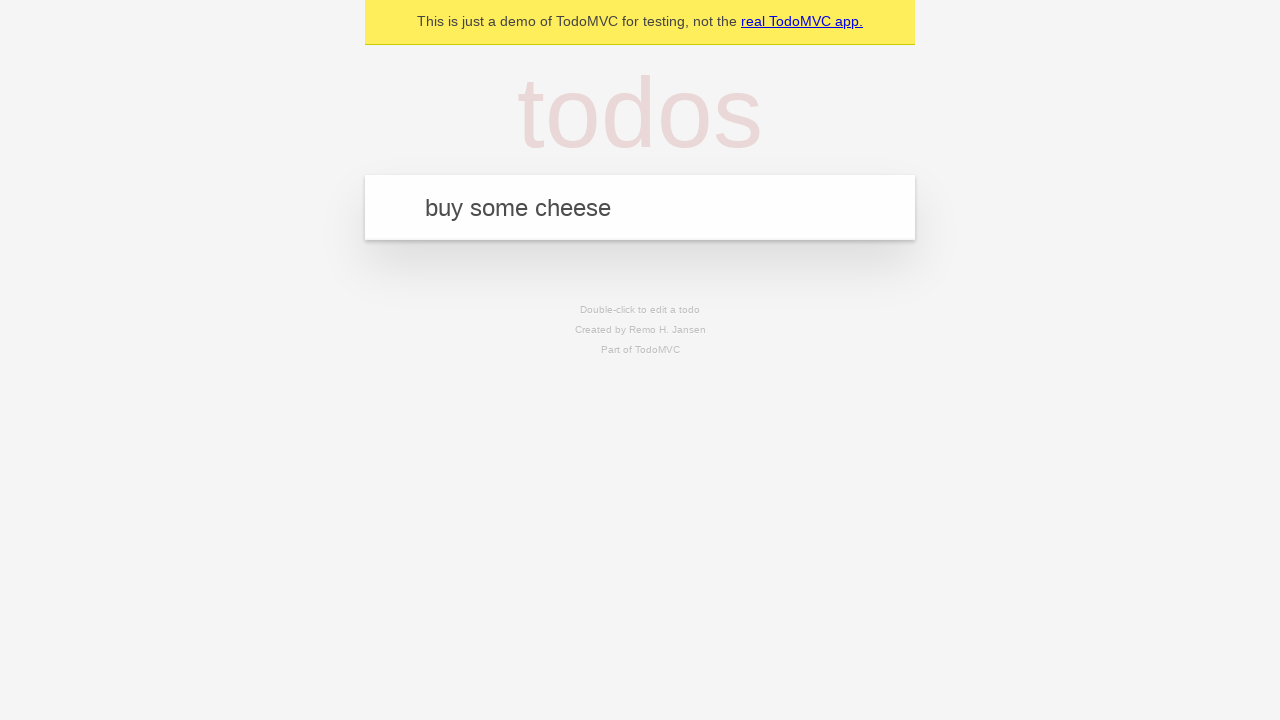

Pressed Enter to create first todo on internal:attr=[placeholder="What needs to be done?"i]
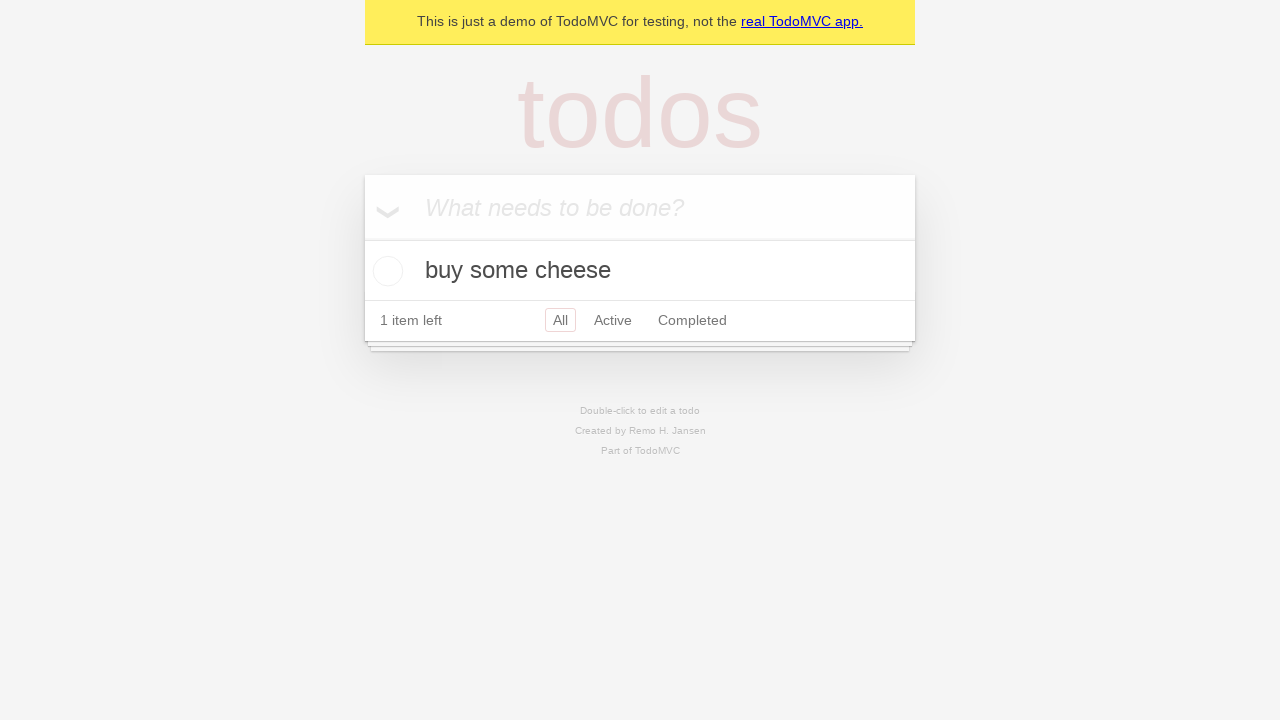

Filled todo input with 'feed the cat' on internal:attr=[placeholder="What needs to be done?"i]
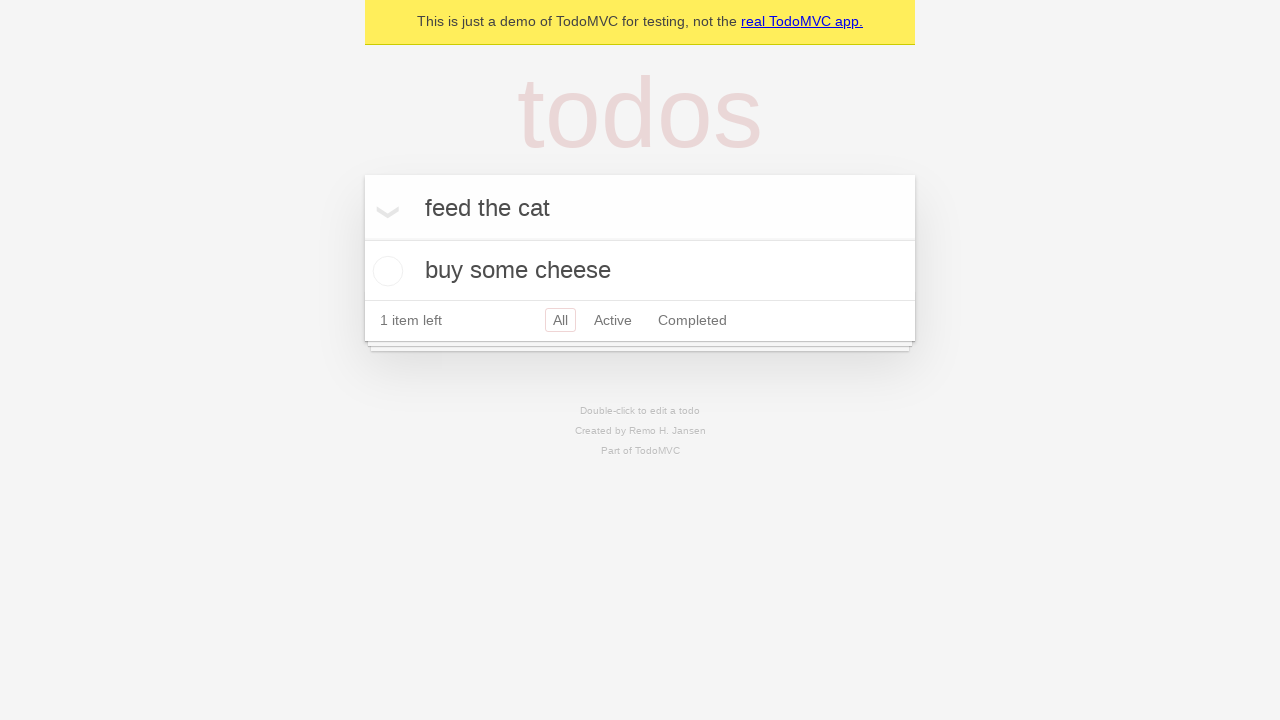

Pressed Enter to create second todo on internal:attr=[placeholder="What needs to be done?"i]
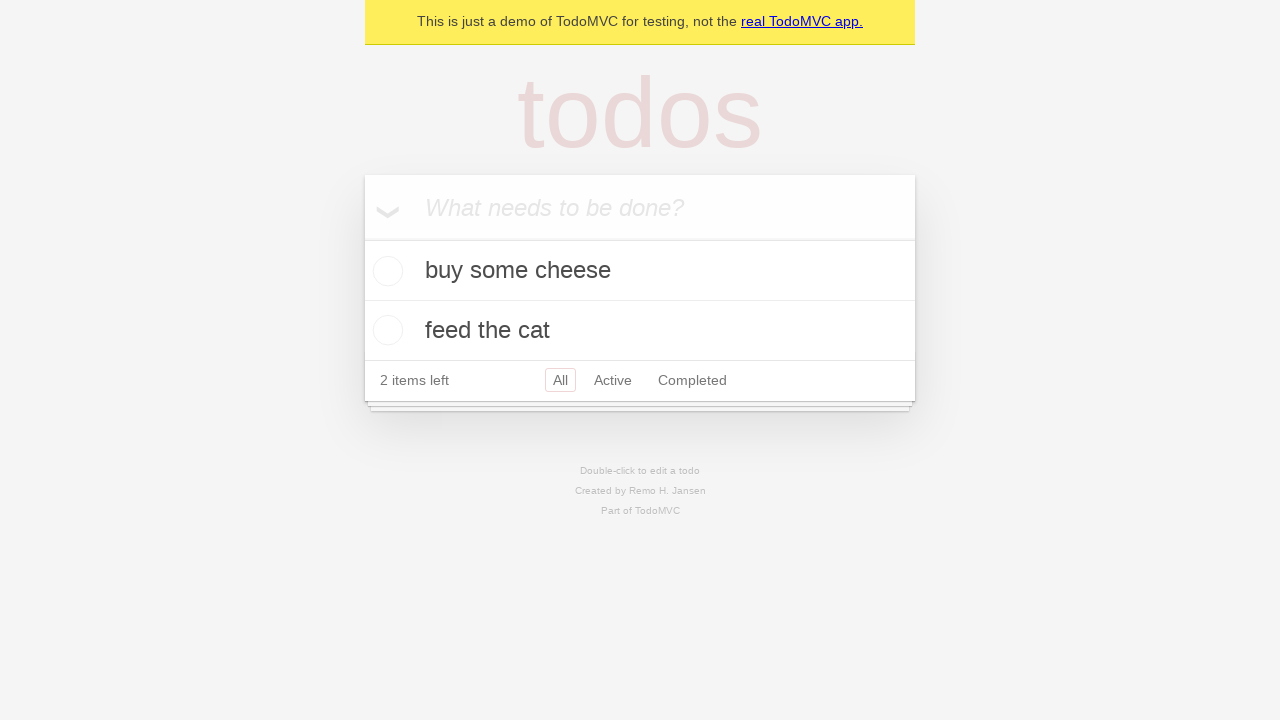

Filled todo input with 'book a doctors appointment' on internal:attr=[placeholder="What needs to be done?"i]
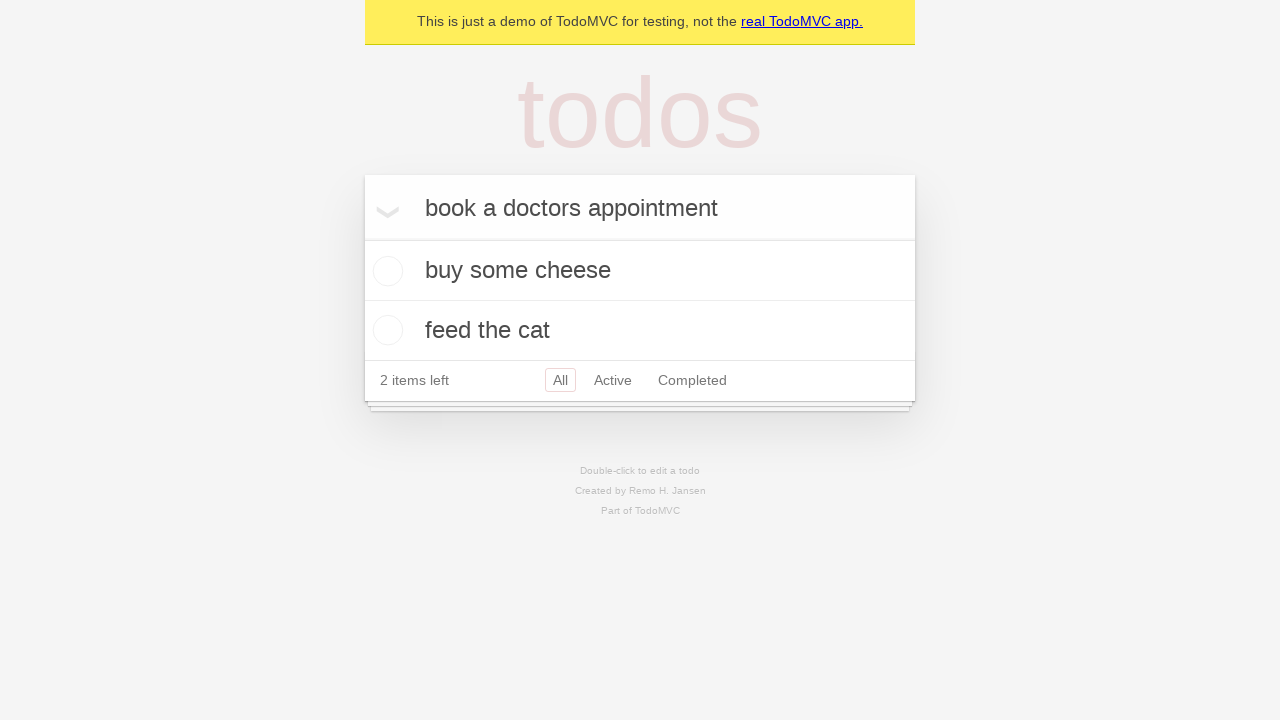

Pressed Enter to create third todo on internal:attr=[placeholder="What needs to be done?"i]
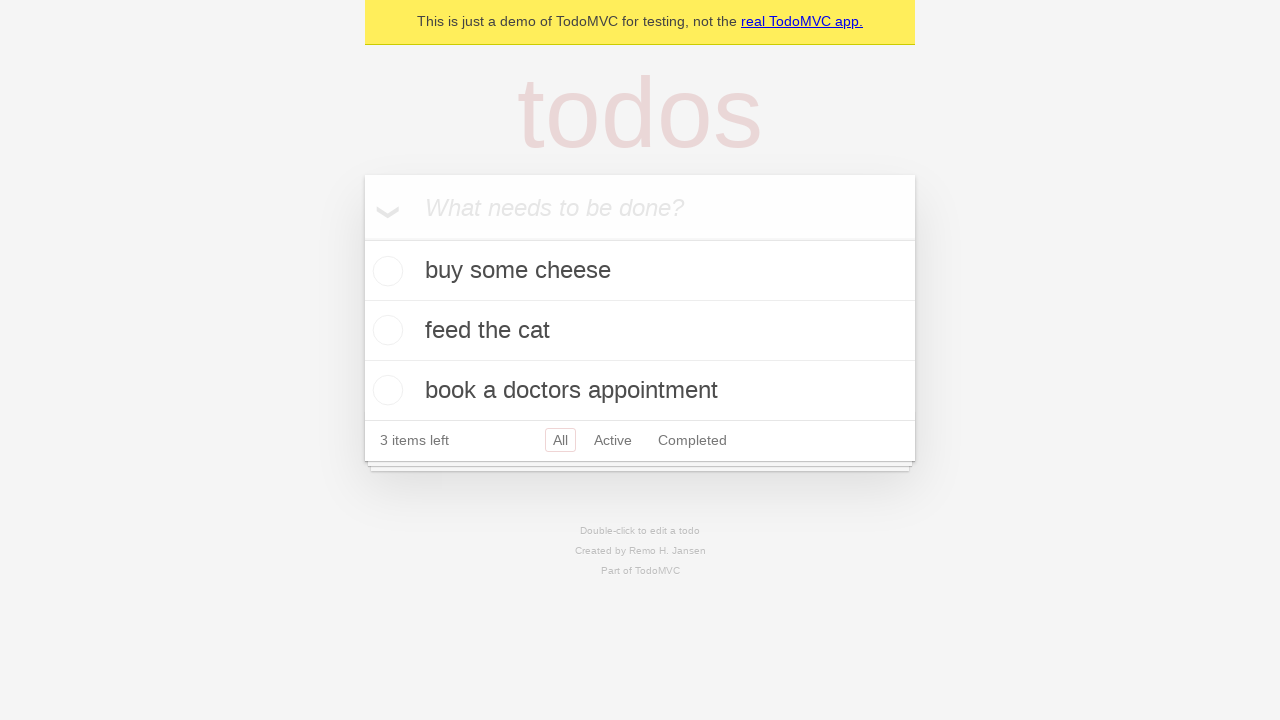

Double-clicked second todo item to enter edit mode at (640, 331) on [data-testid='todo-item'] >> nth=1
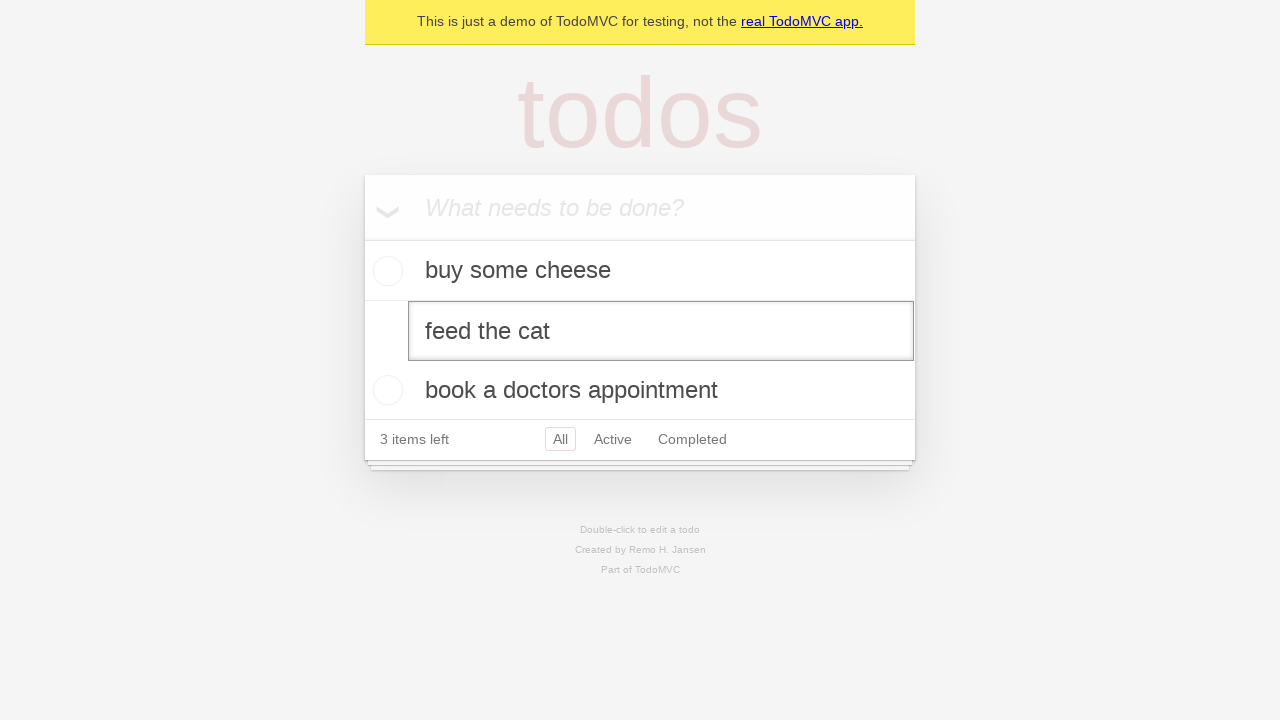

Filled edit textbox with text containing leading and trailing spaces on [data-testid='todo-item'] >> nth=1 >> internal:role=textbox[name="Edit"i]
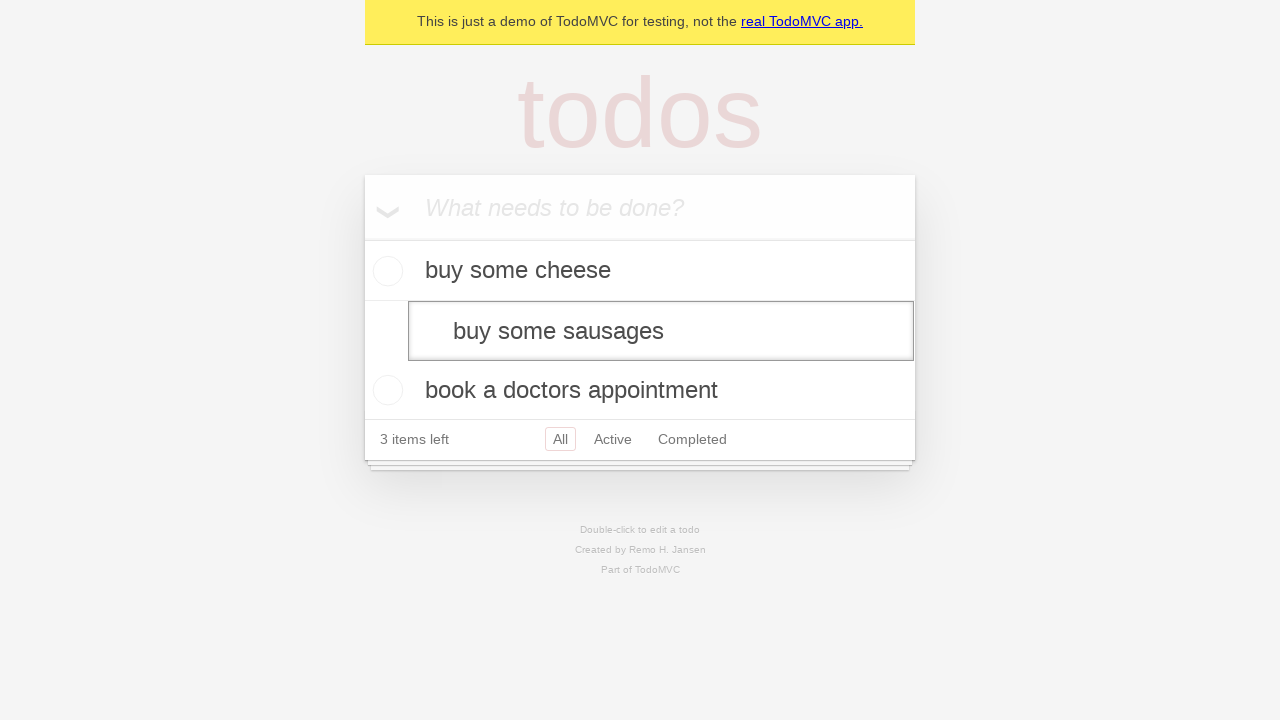

Pressed Enter to confirm edited todo text on [data-testid='todo-item'] >> nth=1 >> internal:role=textbox[name="Edit"i]
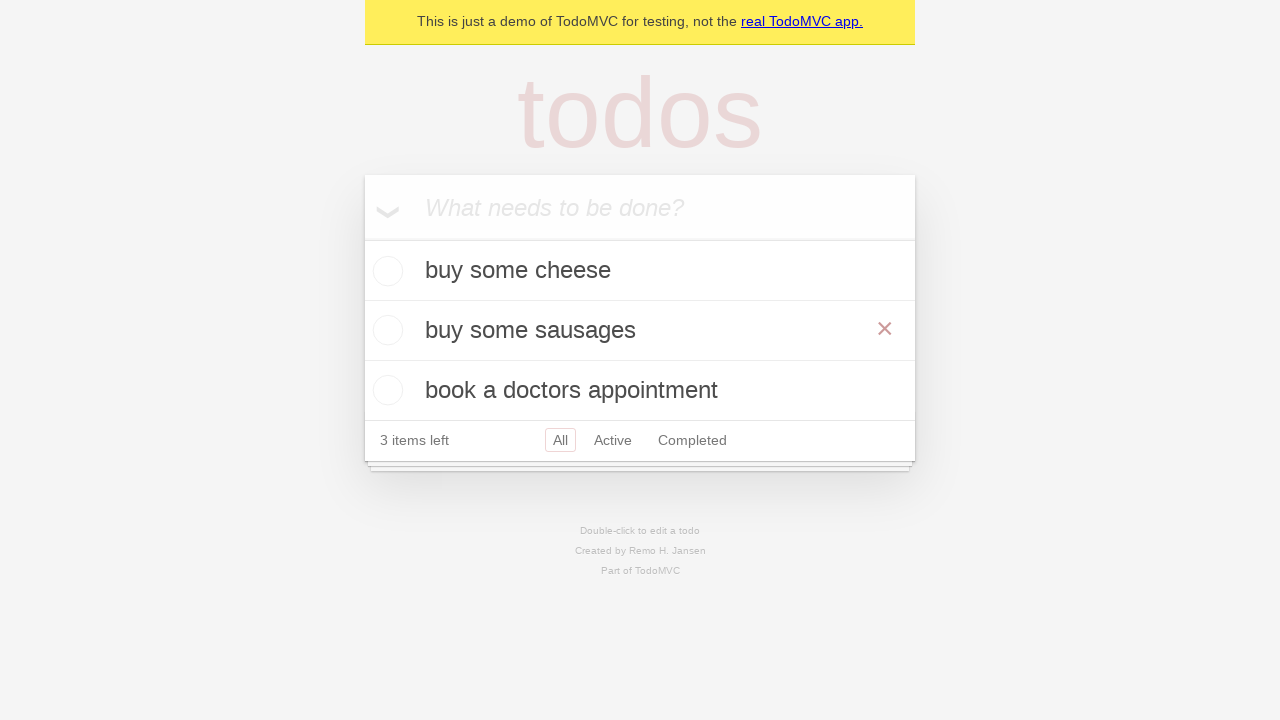

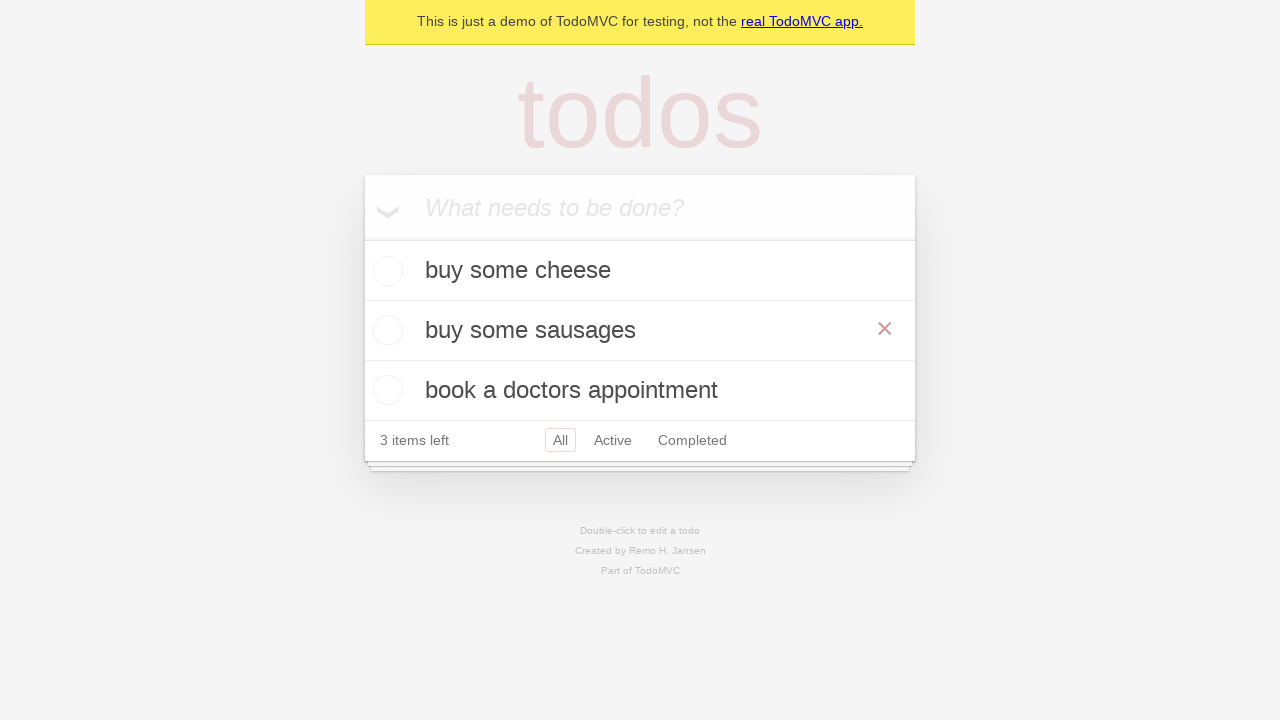